Tests registration form validation with password less than 6 characters and verifies error messages

Starting URL: https://alada.vn/tai-khoan/dang-ky.html

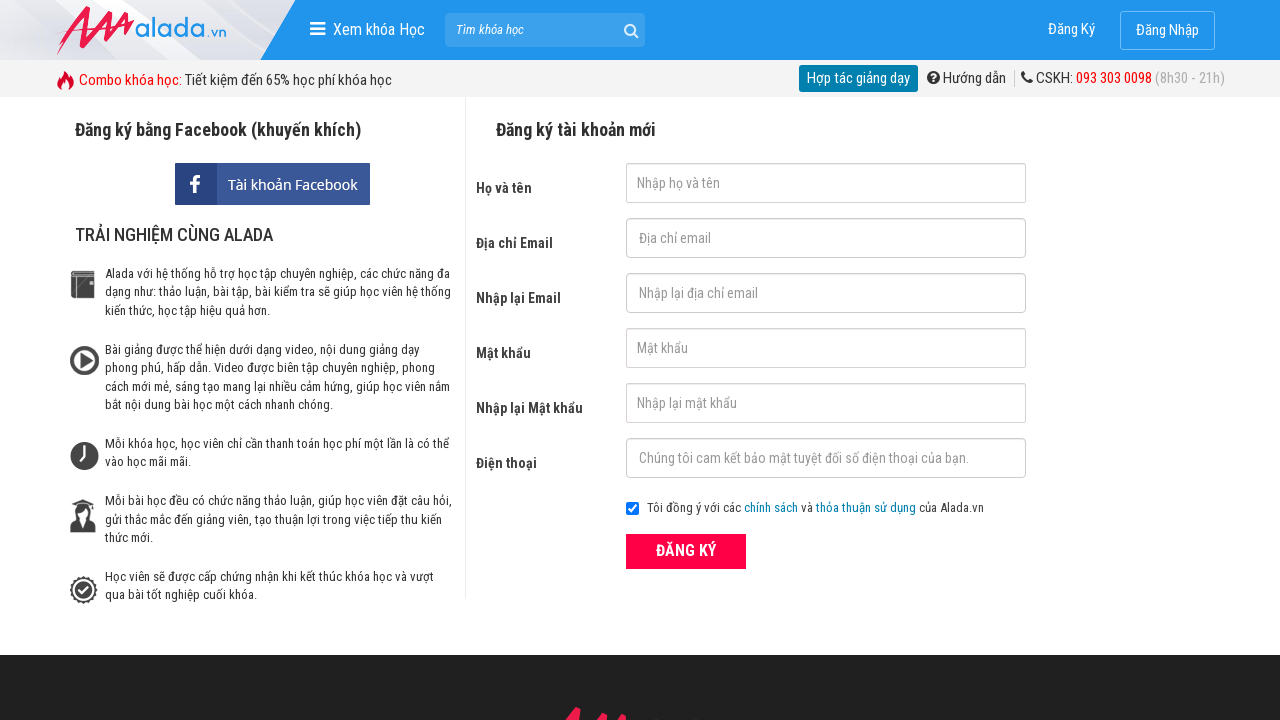

Filled firstname field with 'thuy11' on #txtFirstname
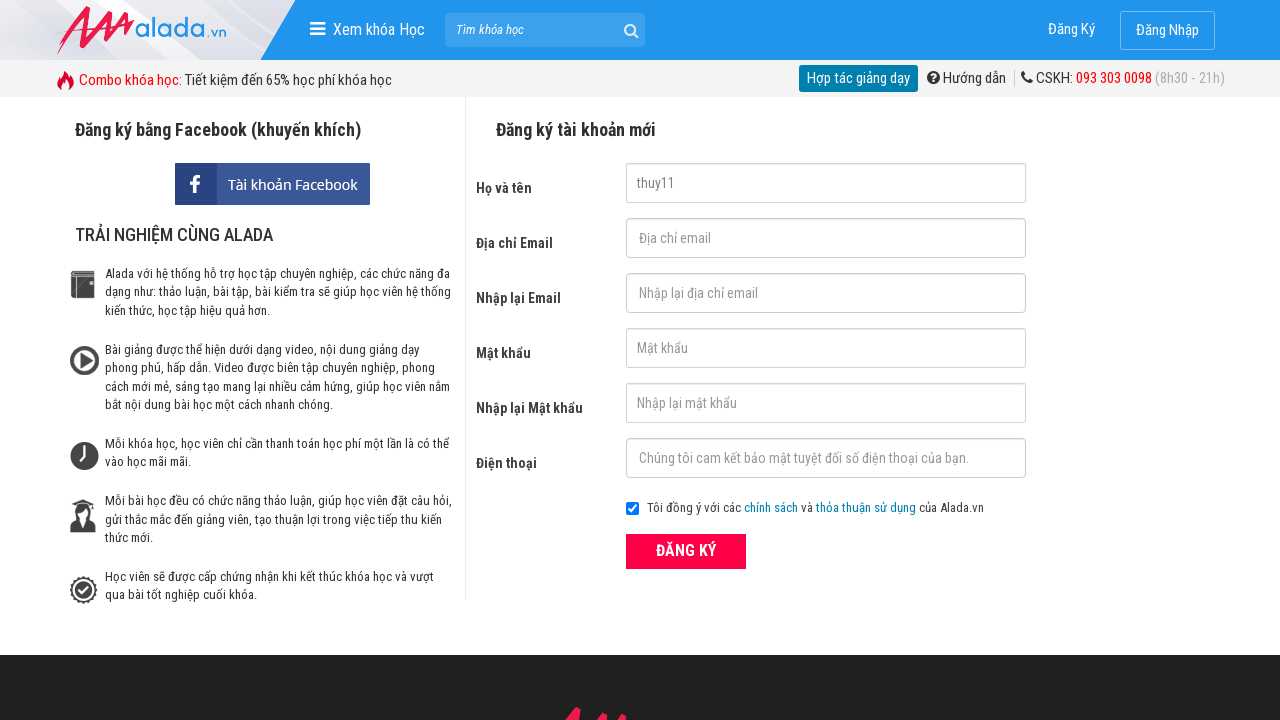

Filled email field with 'thuy@dbb.ss' on #txtEmail
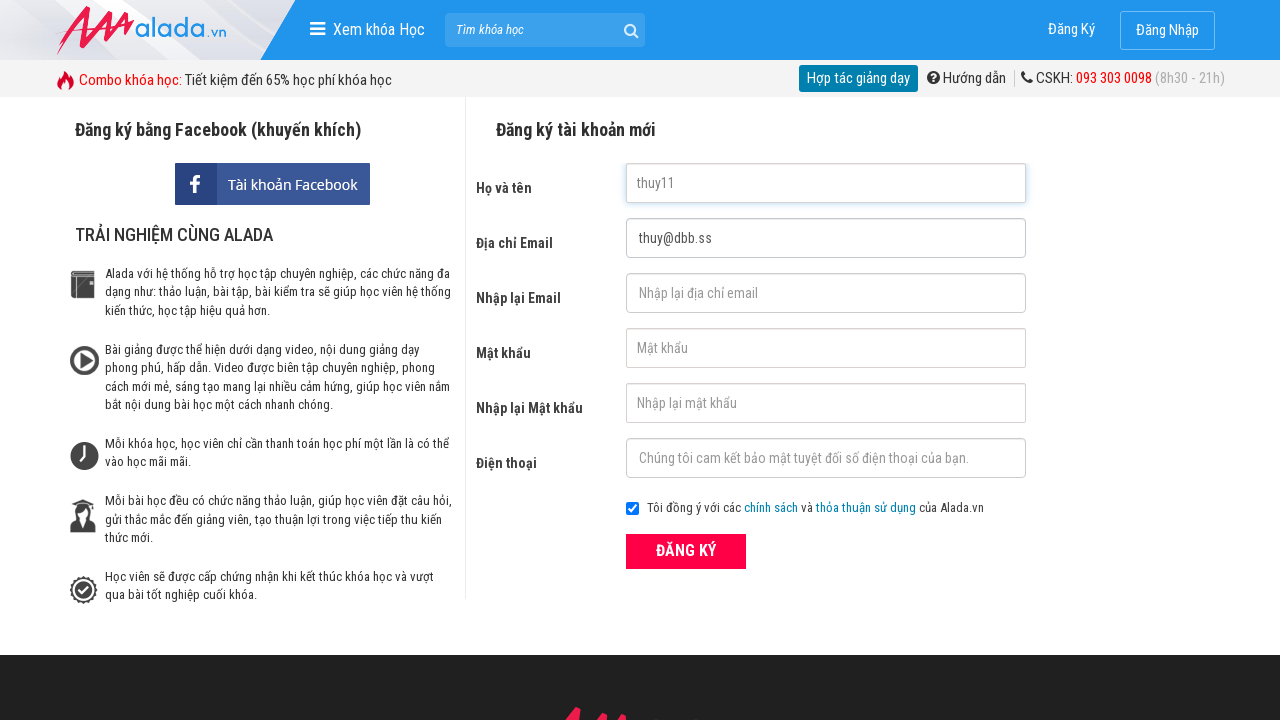

Filled confirm email field with 'thuy@dbb.ss' on #txtCEmail
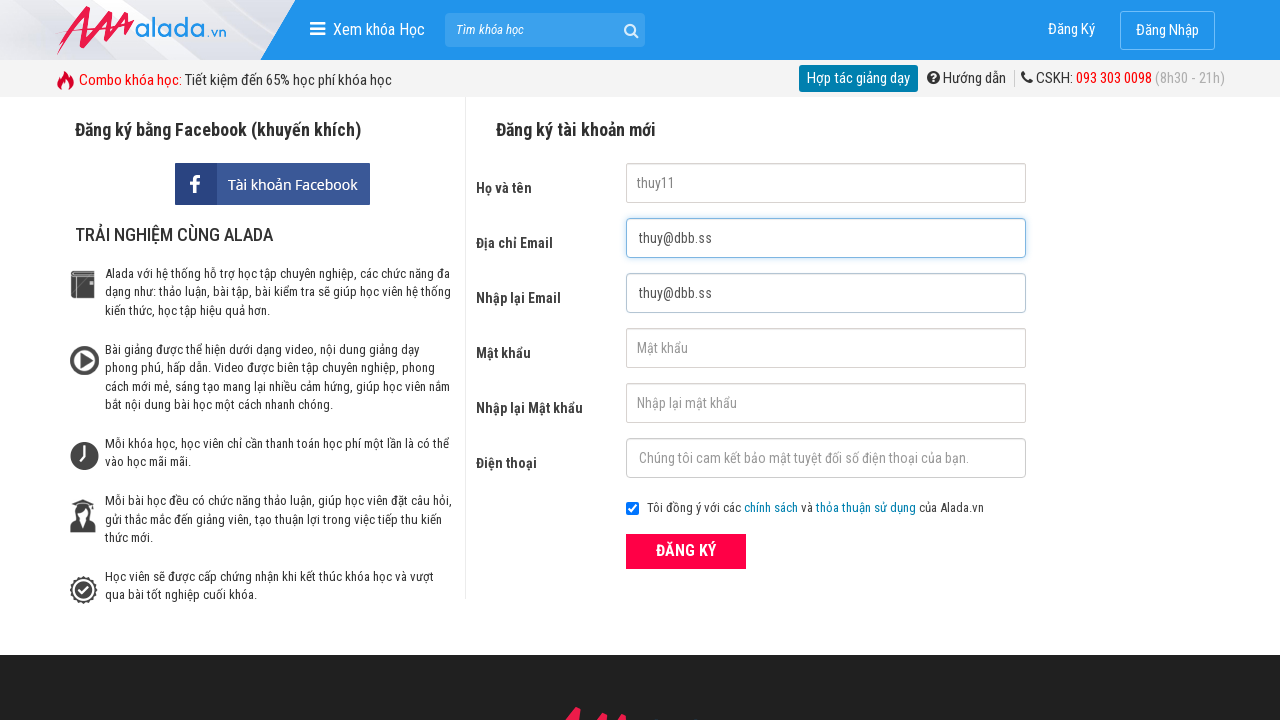

Filled password field with '111' (less than 6 characters) on #txtPassword
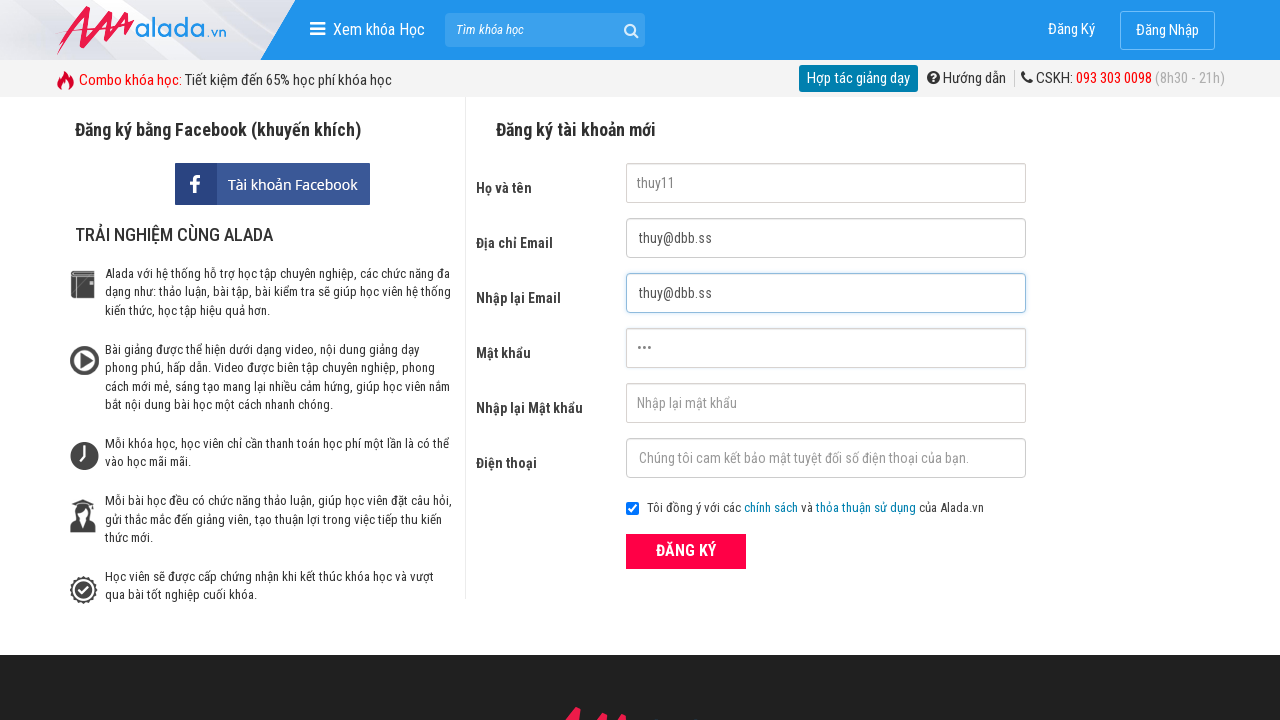

Filled confirm password field with '111' (less than 6 characters) on #txtCPassword
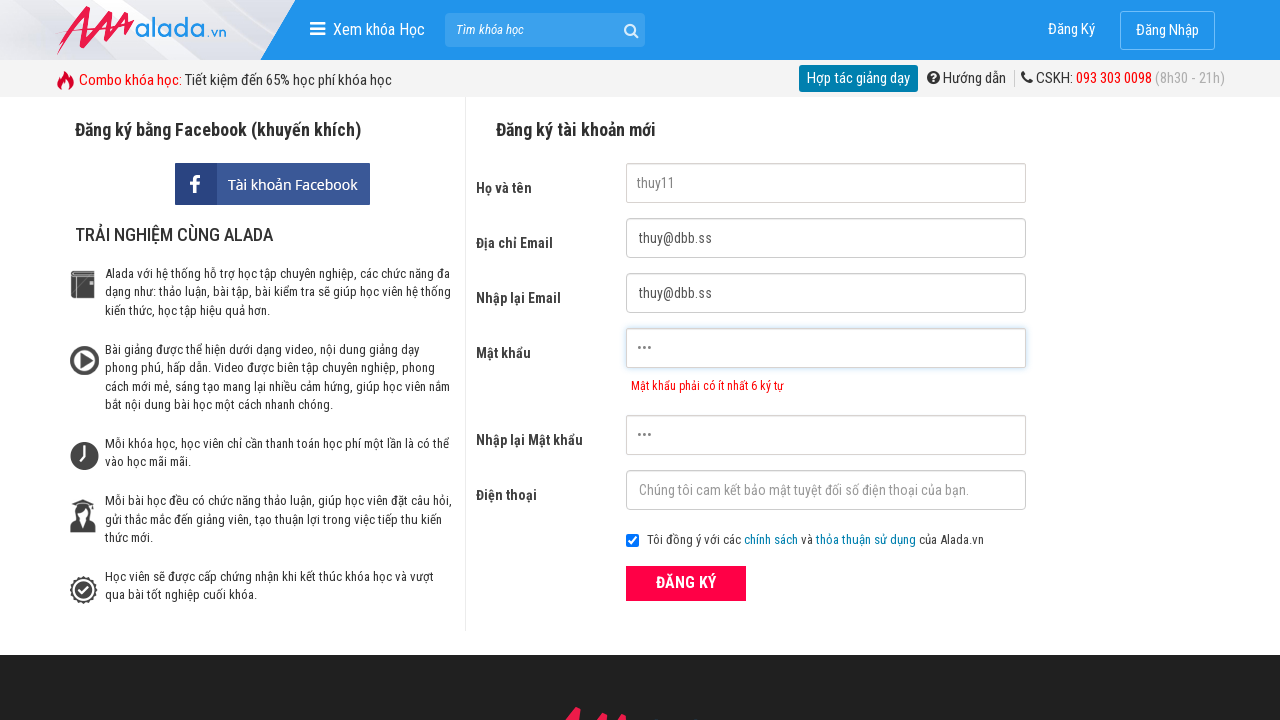

Filled phone field with '0911111111' on #txtPhone
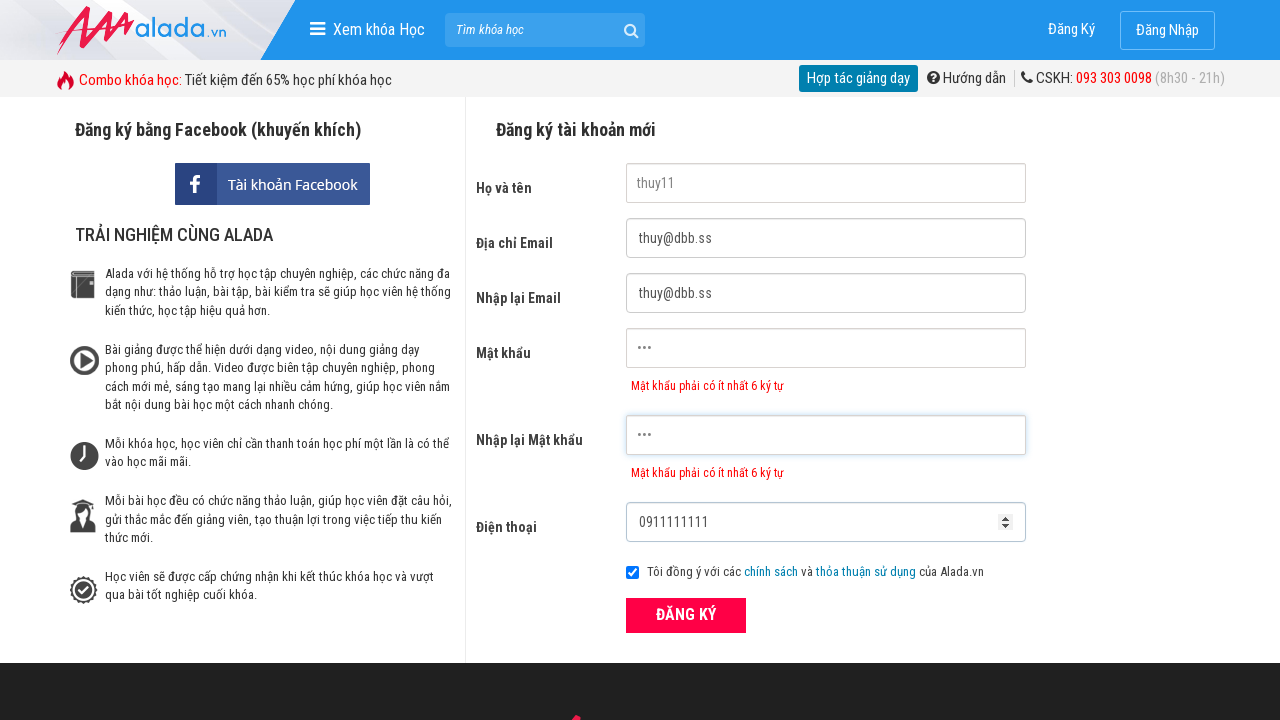

Clicked ĐĂNG KÝ (Register) button at (686, 615) on xpath=//form[@id='frmLogin']// button[text()='ĐĂNG KÝ']
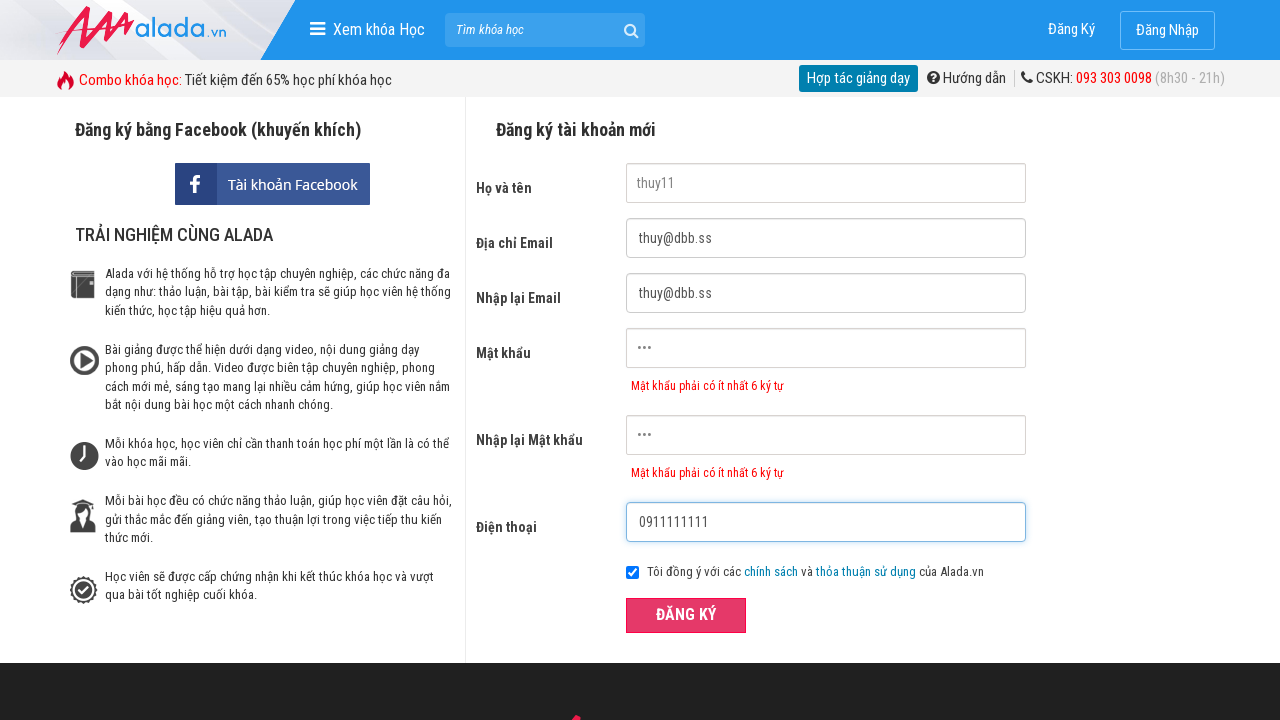

Waited for password error message to appear
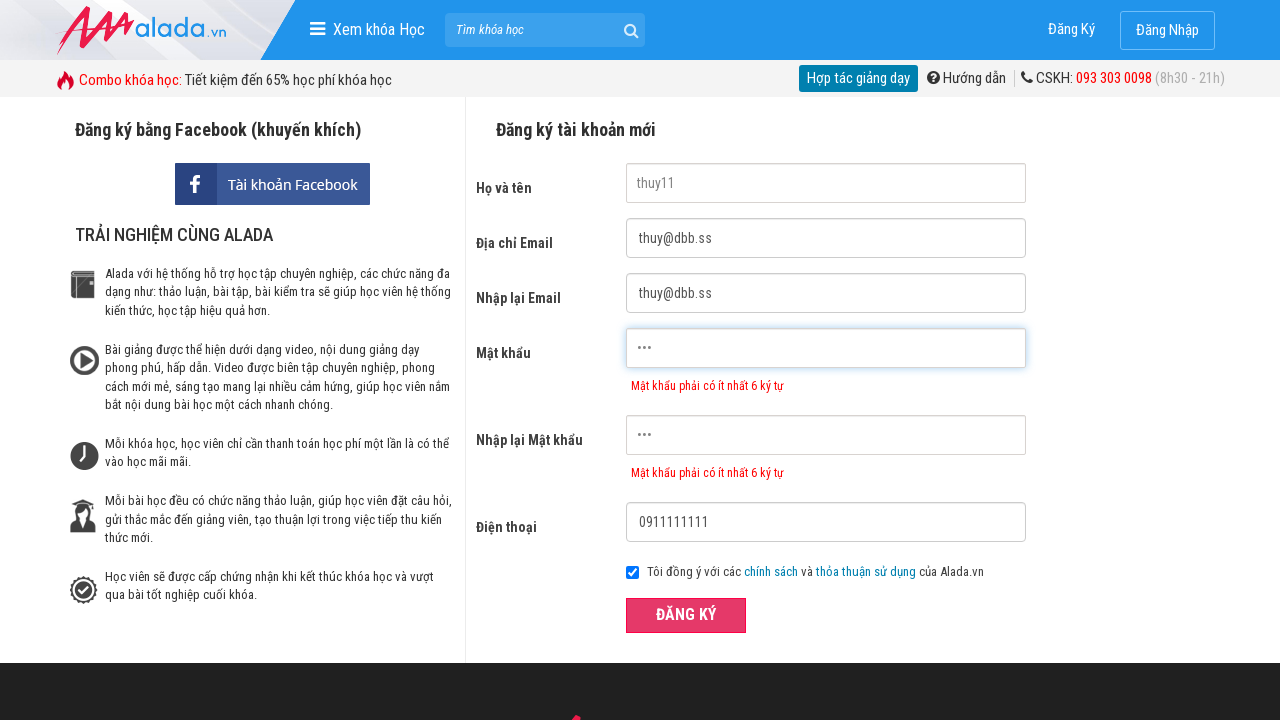

Verified password error message: 'Mật khẩu phải có ít nhất 6 ký tự'
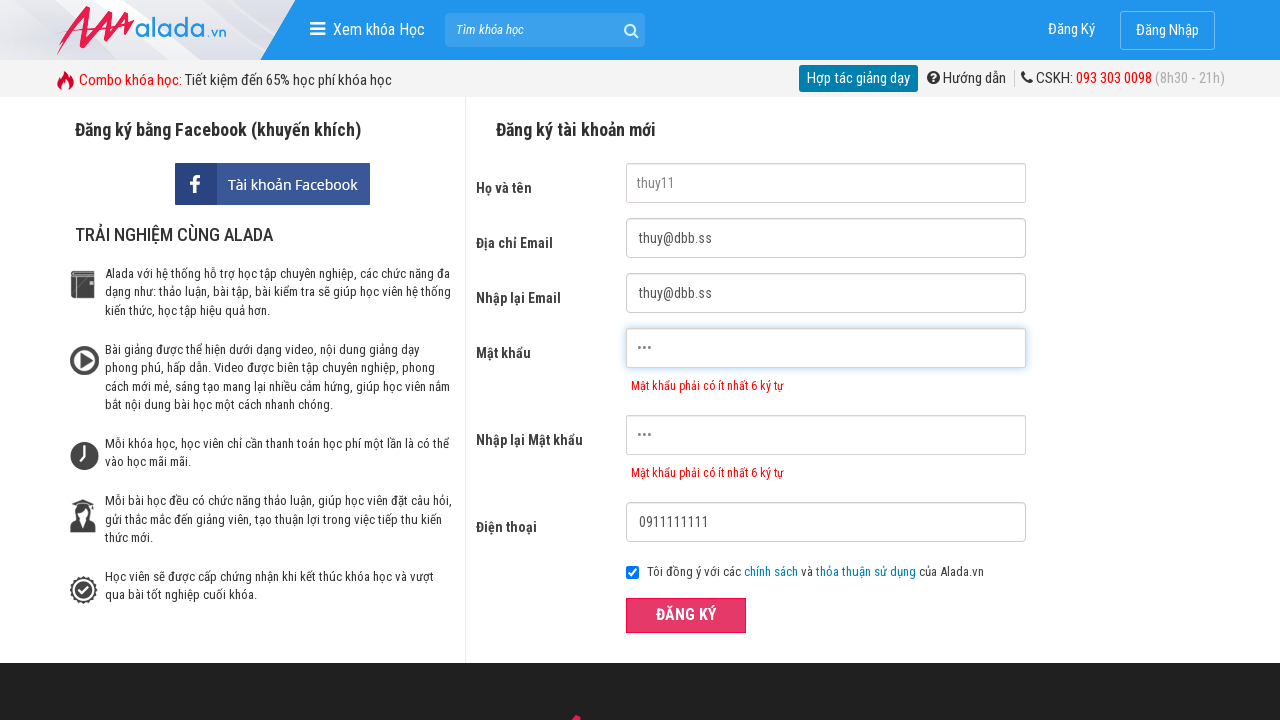

Verified confirm password error message: 'Mật khẩu phải có ít nhất 6 ký tự'
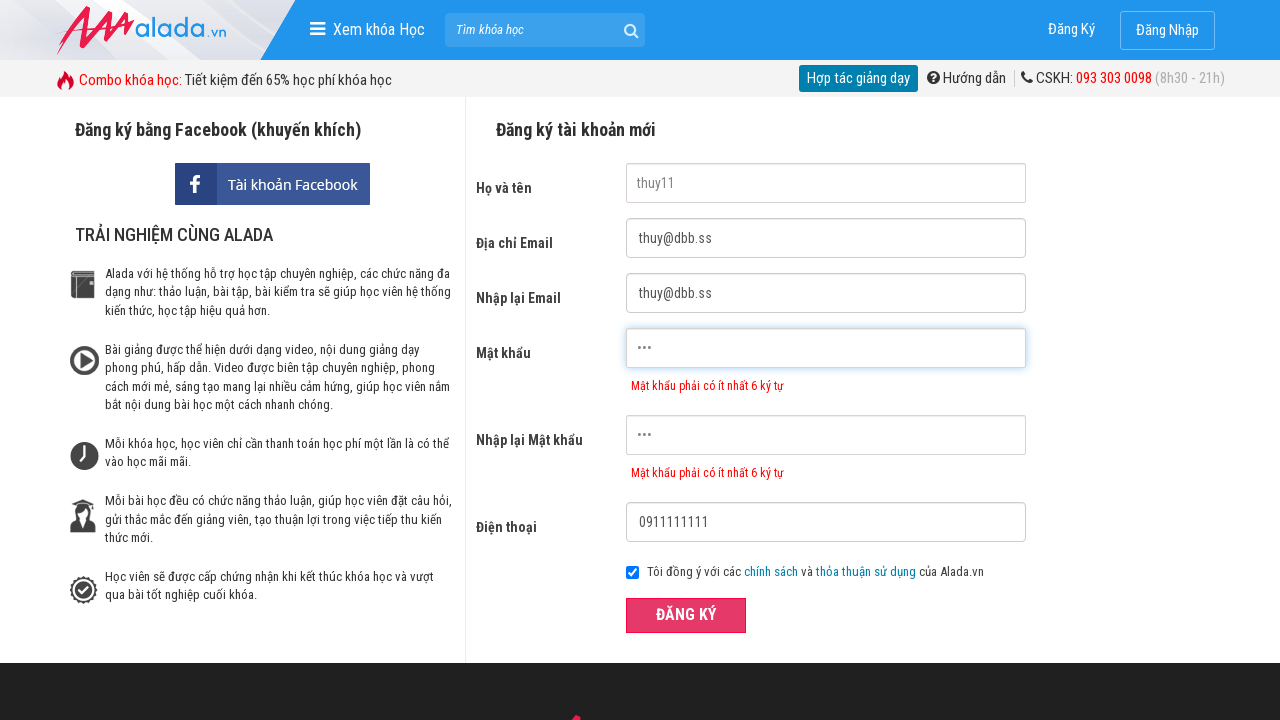

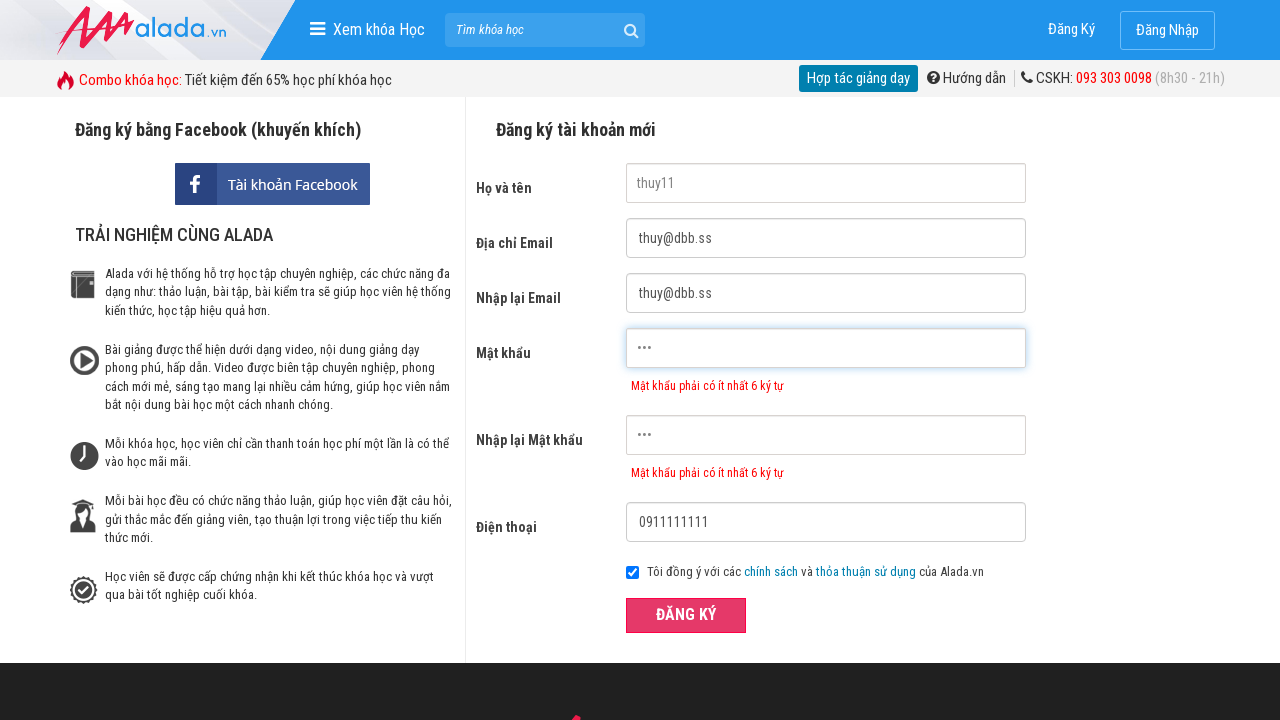